Navigates to the HYR Tutorials website and verifies the page loads successfully by waiting for the page to be ready.

Starting URL: https://www.hyrtutorials.com/

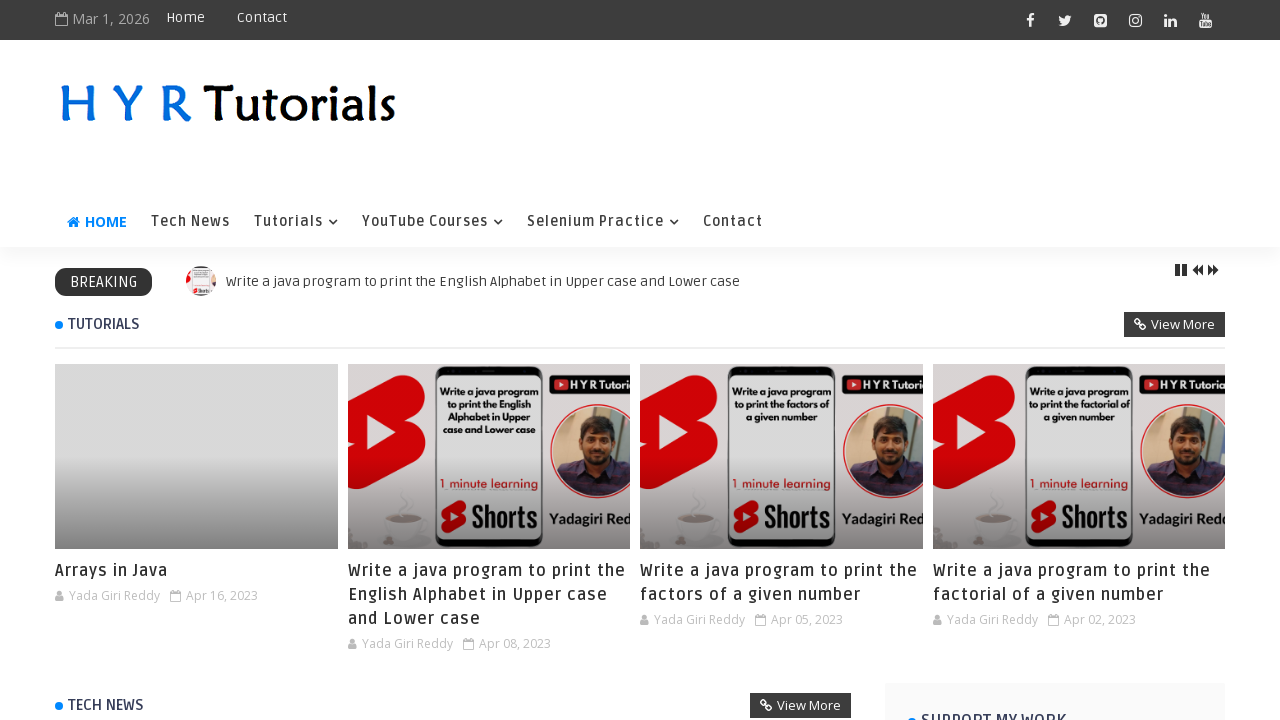

Waited for page to reach domcontentloaded state
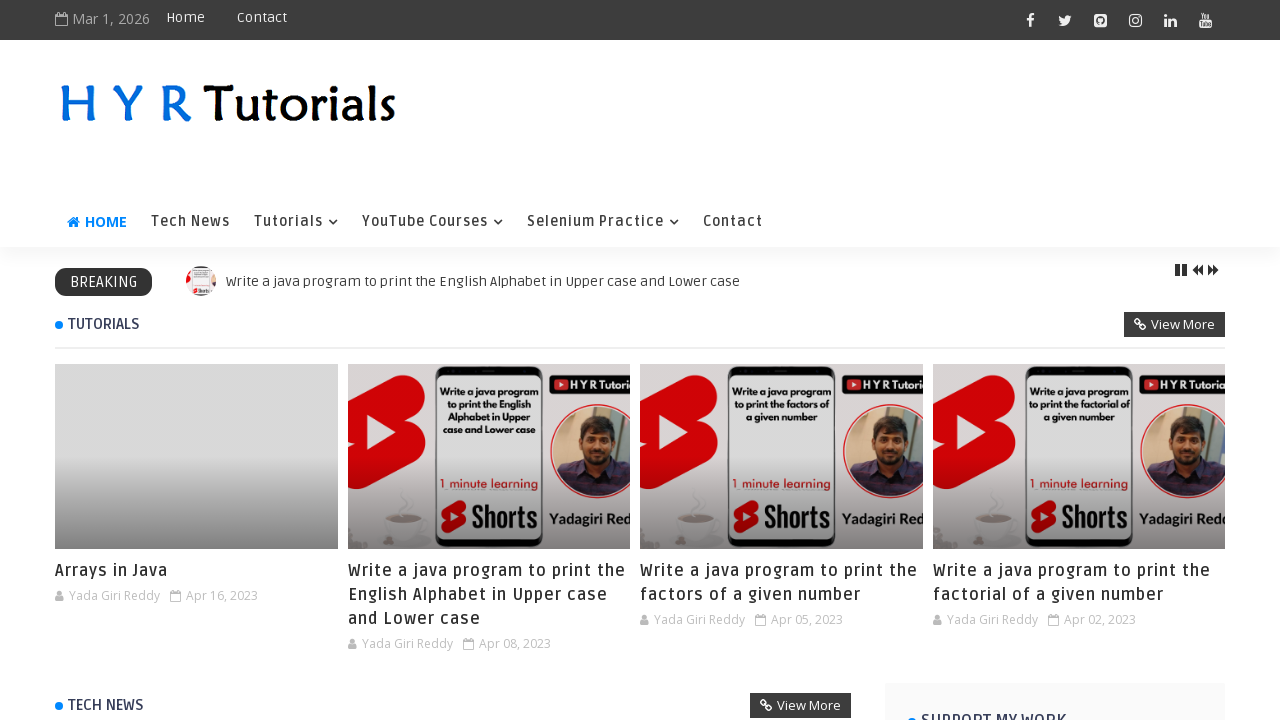

Verified body element is present on HYR Tutorials page
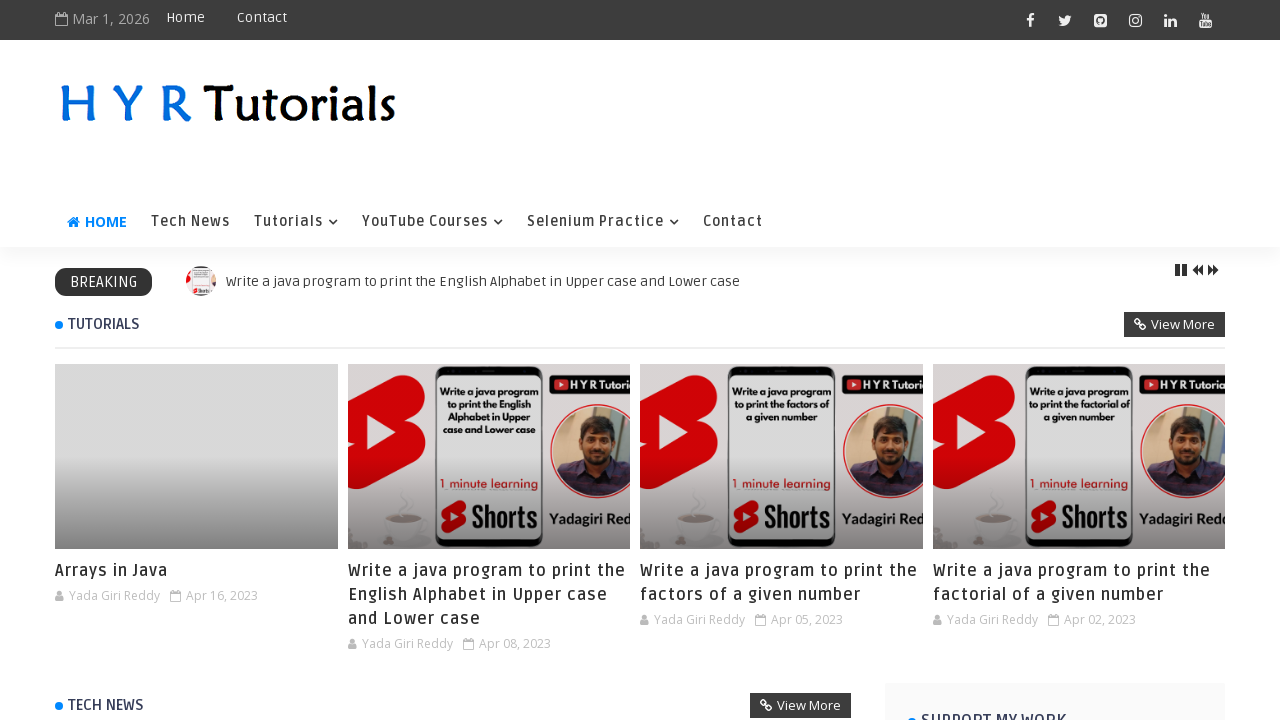

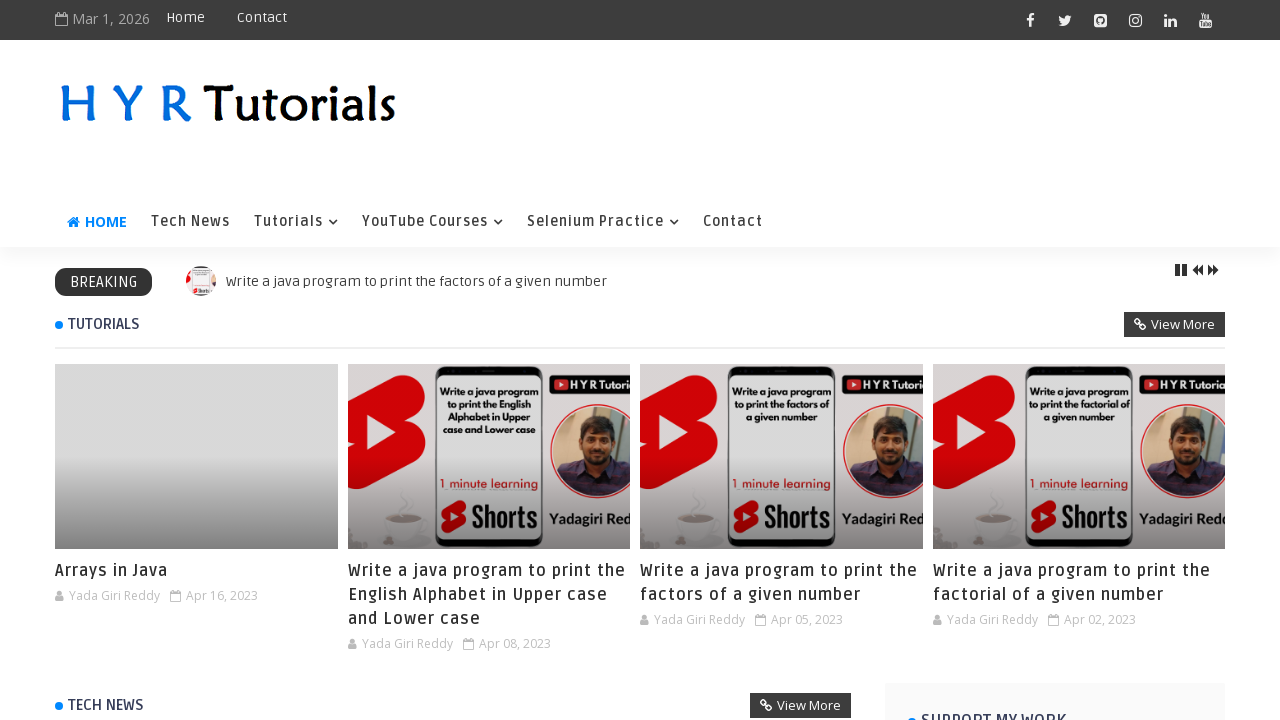